Tests that the Clear completed button displays correct text and is visible when items are completed

Starting URL: https://demo.playwright.dev/todomvc

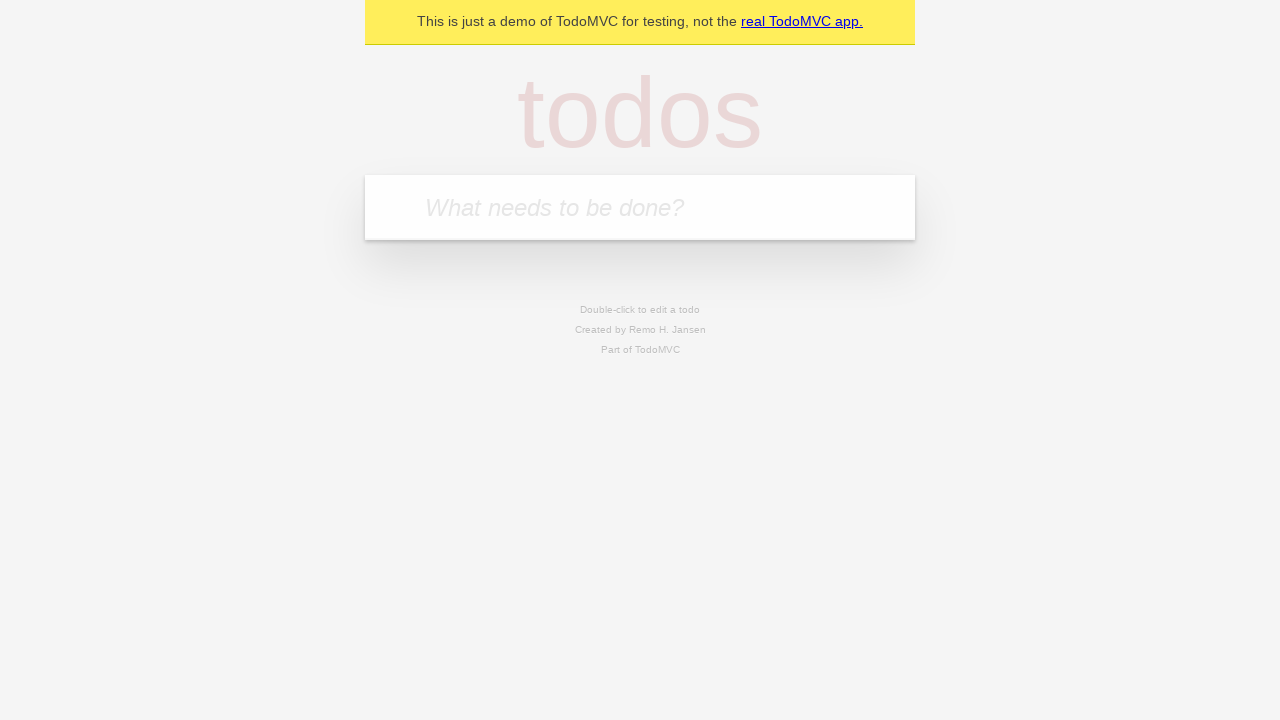

Filled input field with 'buy some cheese' on internal:attr=[placeholder="What needs to be done?"i]
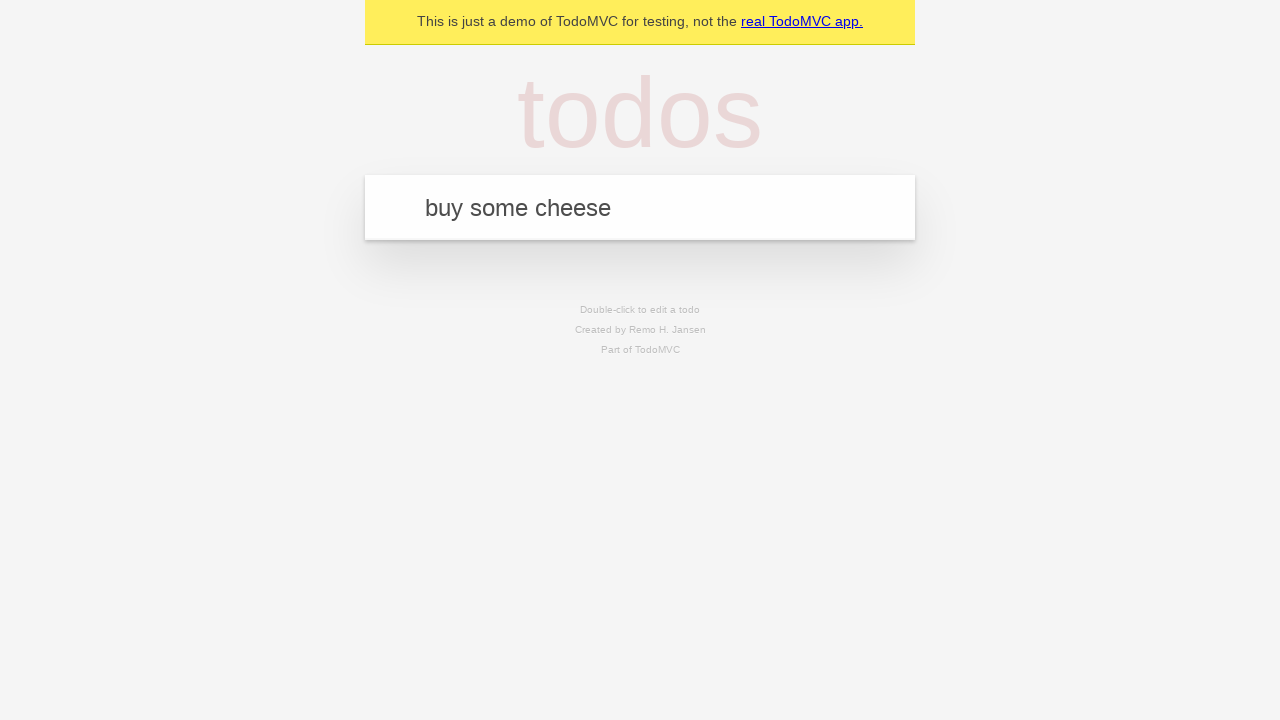

Pressed Enter to add first todo item on internal:attr=[placeholder="What needs to be done?"i]
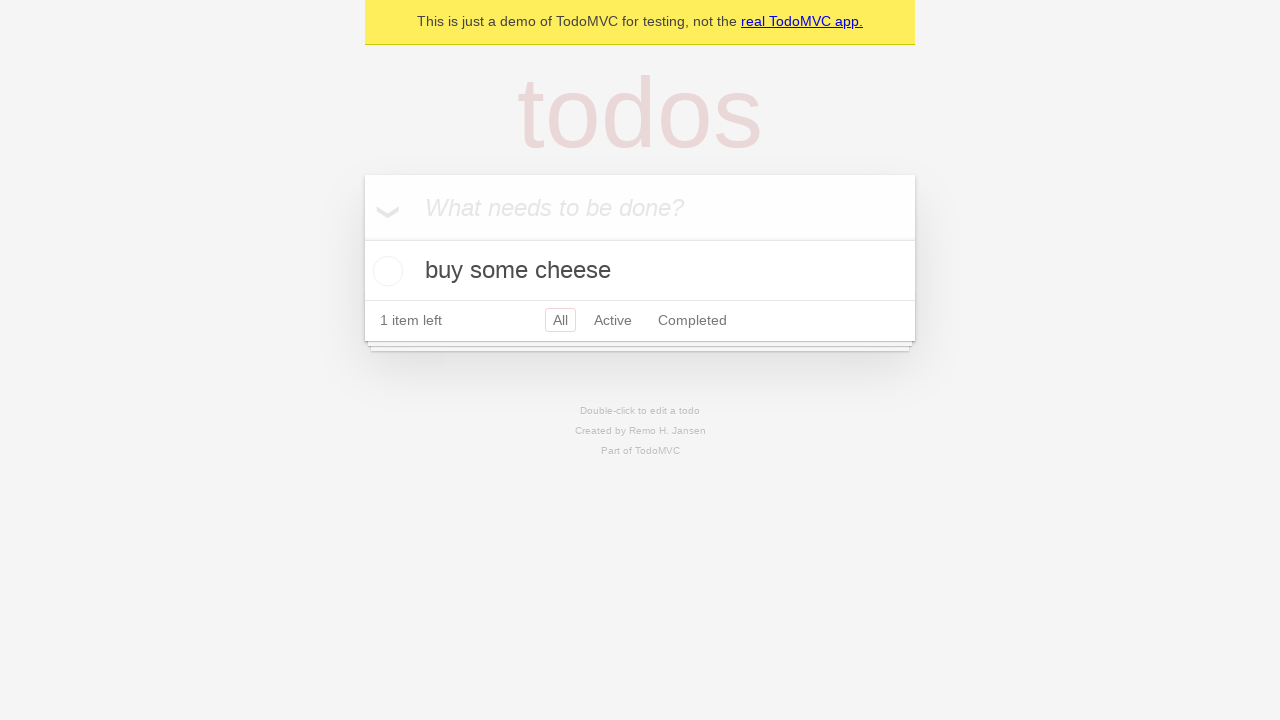

Filled input field with 'feed the cat' on internal:attr=[placeholder="What needs to be done?"i]
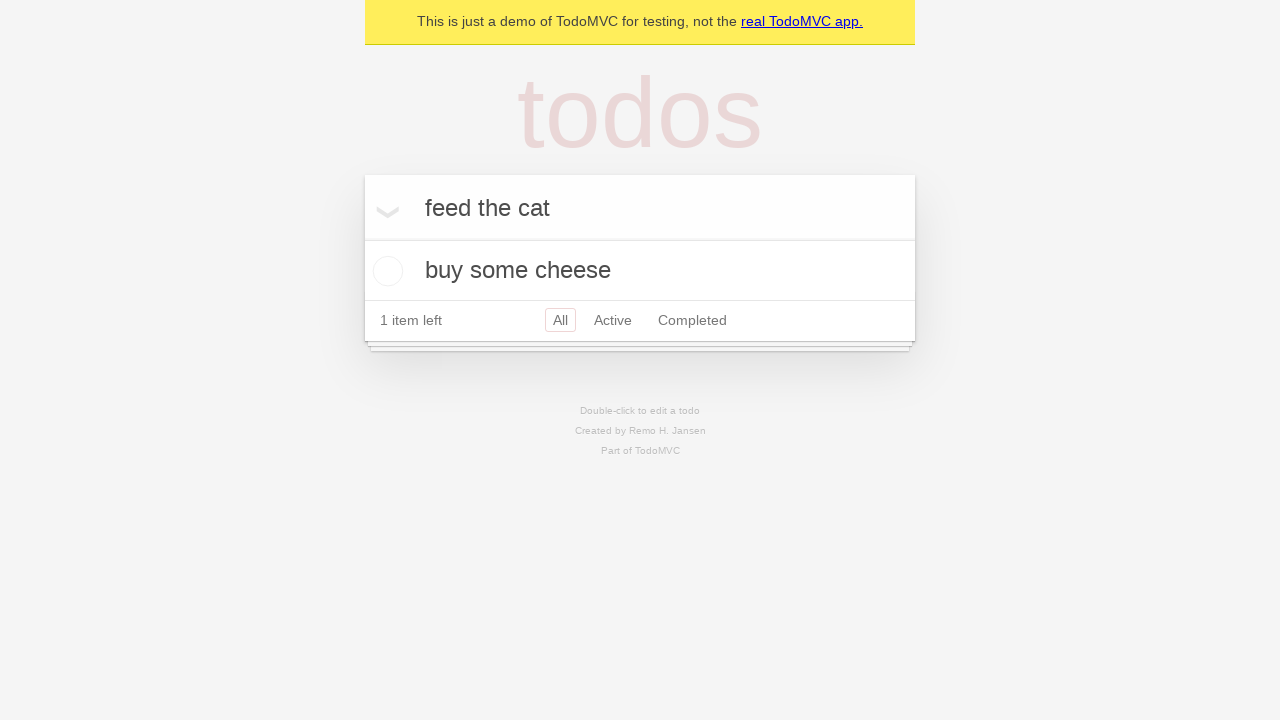

Pressed Enter to add second todo item on internal:attr=[placeholder="What needs to be done?"i]
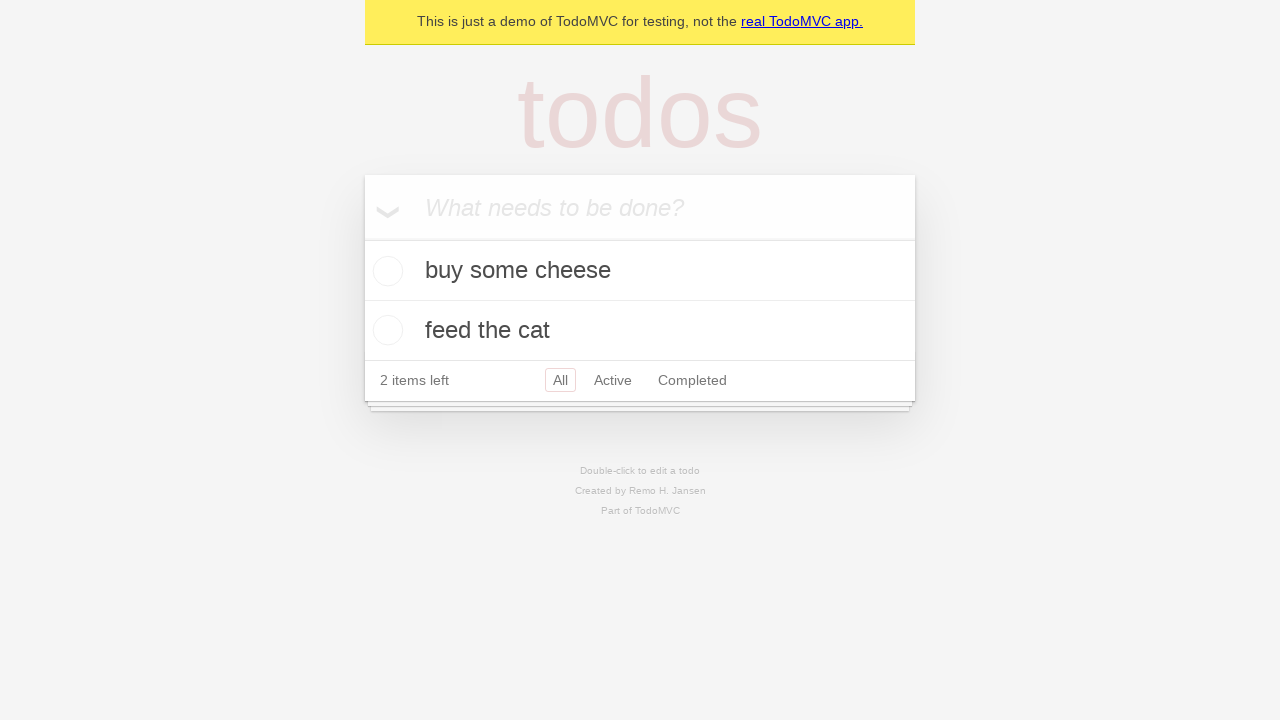

Filled input field with 'book a doctors appointment' on internal:attr=[placeholder="What needs to be done?"i]
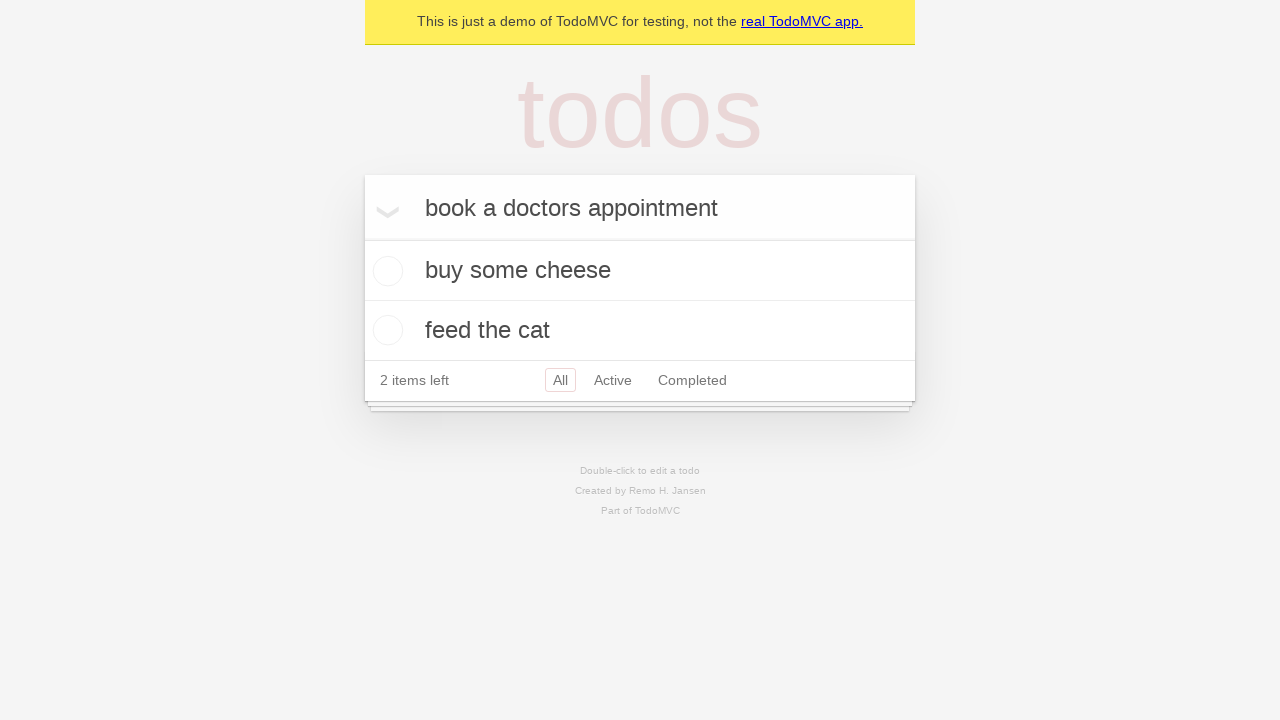

Pressed Enter to add third todo item on internal:attr=[placeholder="What needs to be done?"i]
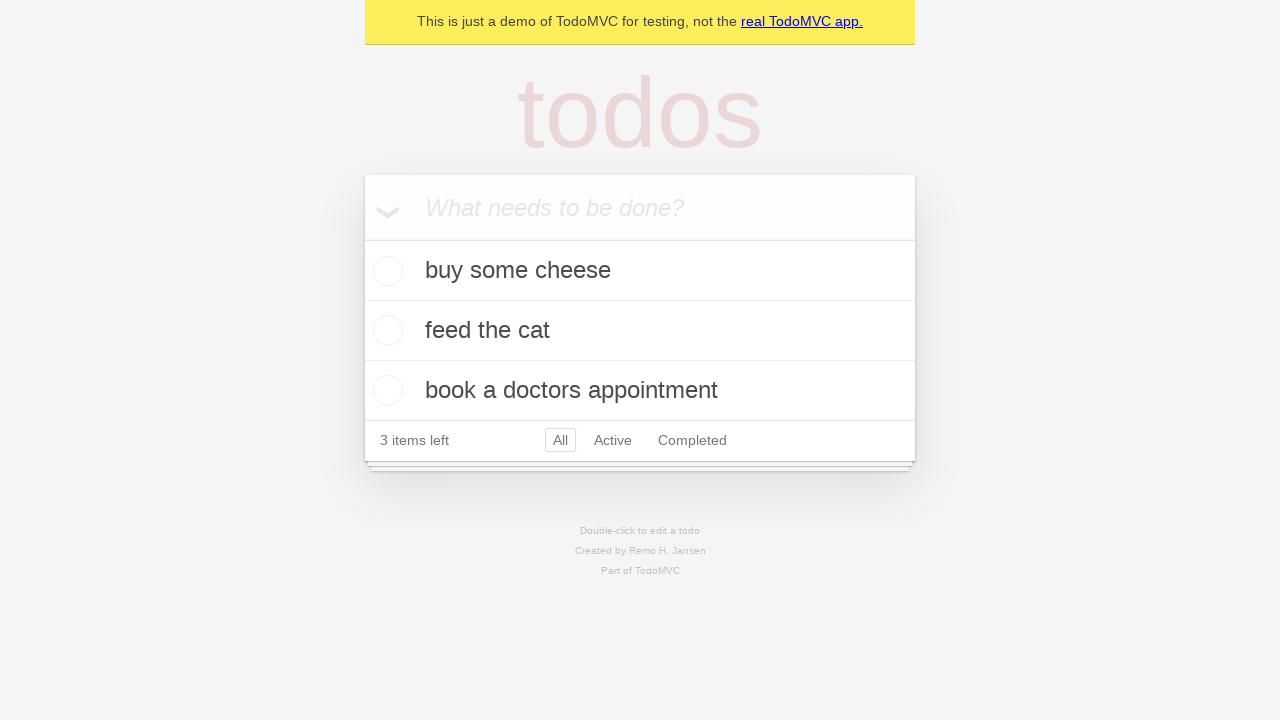

Checked the first todo item as completed at (385, 271) on .todo-list li .toggle >> nth=0
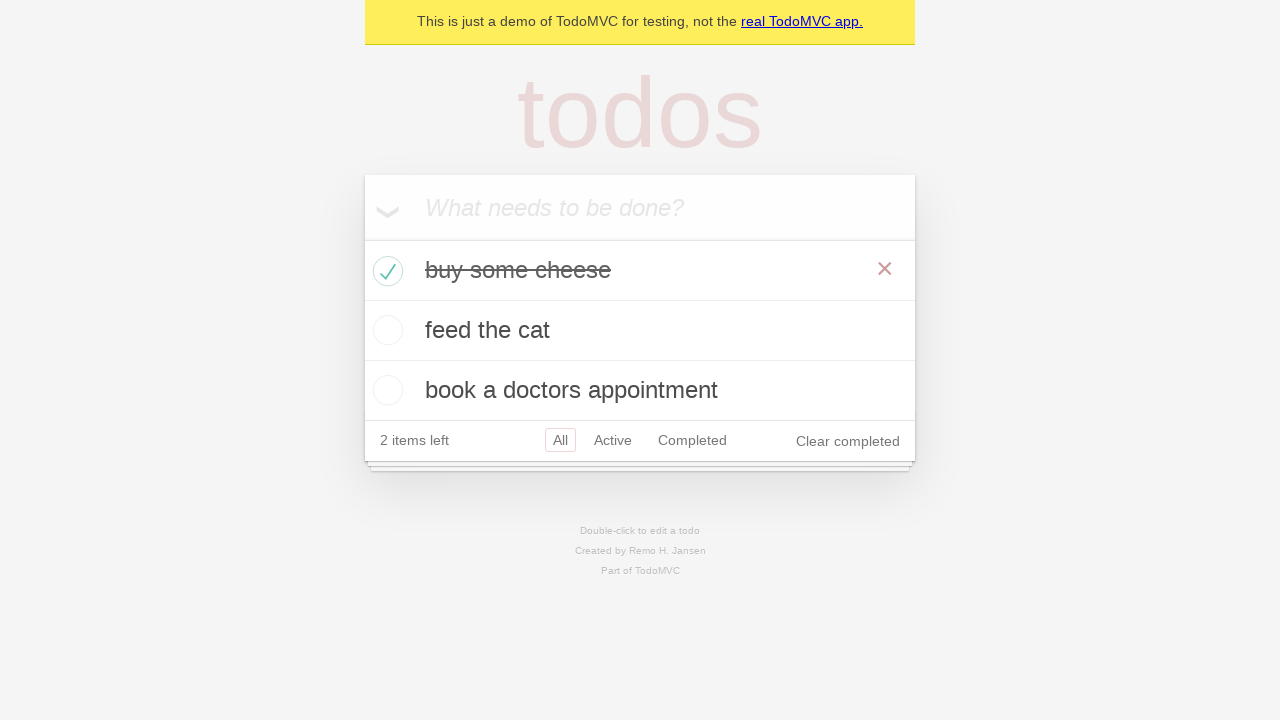

Clear completed button appeared and is visible
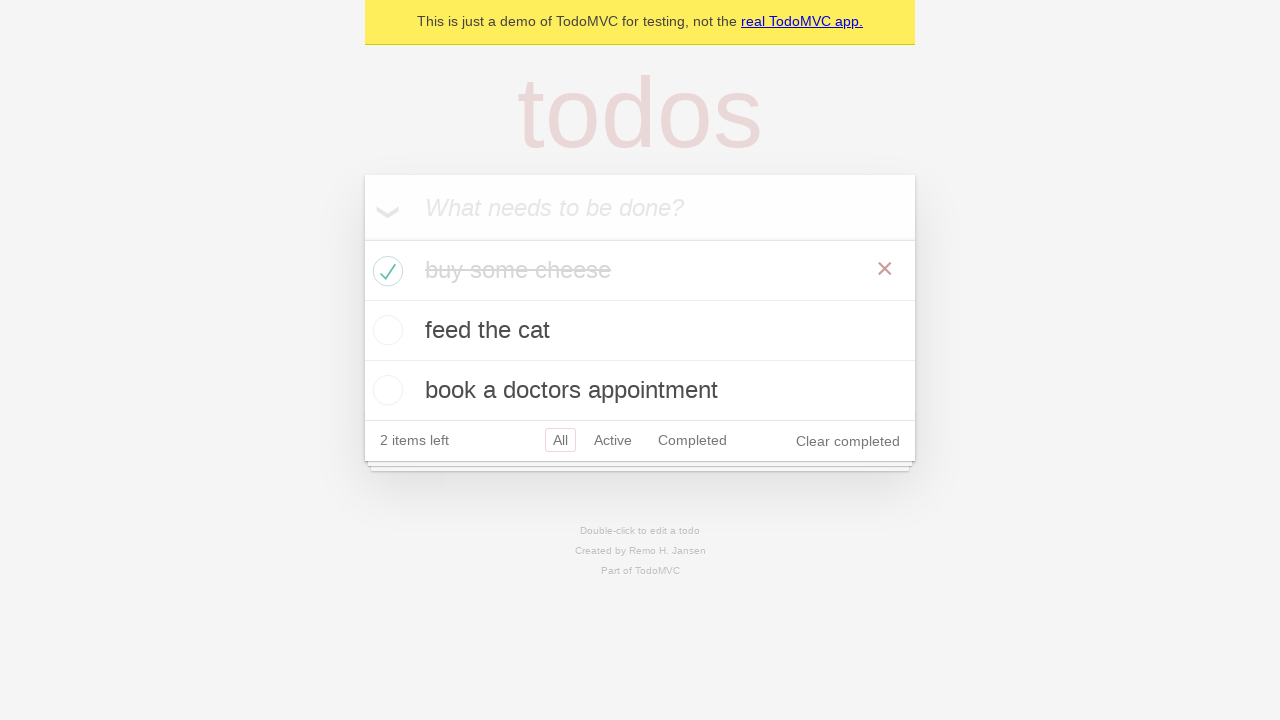

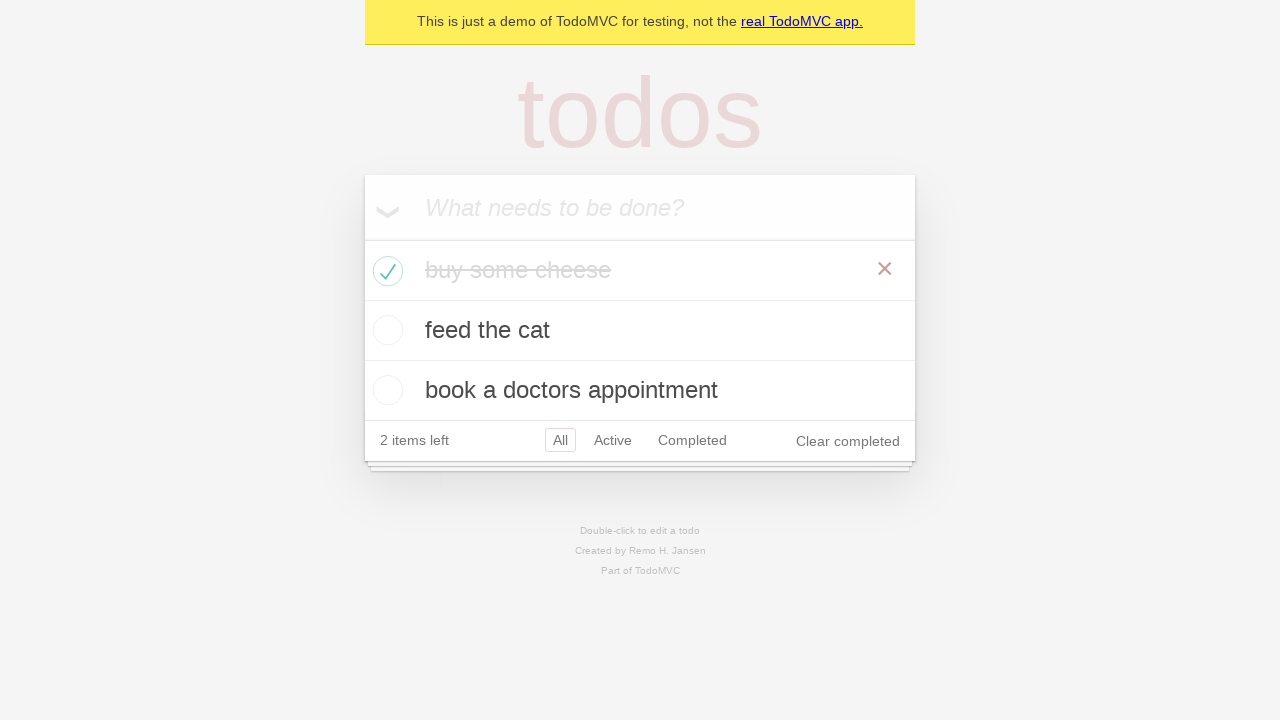